Tests dropdown selection functionality by selecting values using different methods, getting dropdown options, and changing dropdown values

Starting URL: https://www.leafground.com/select.xhtml

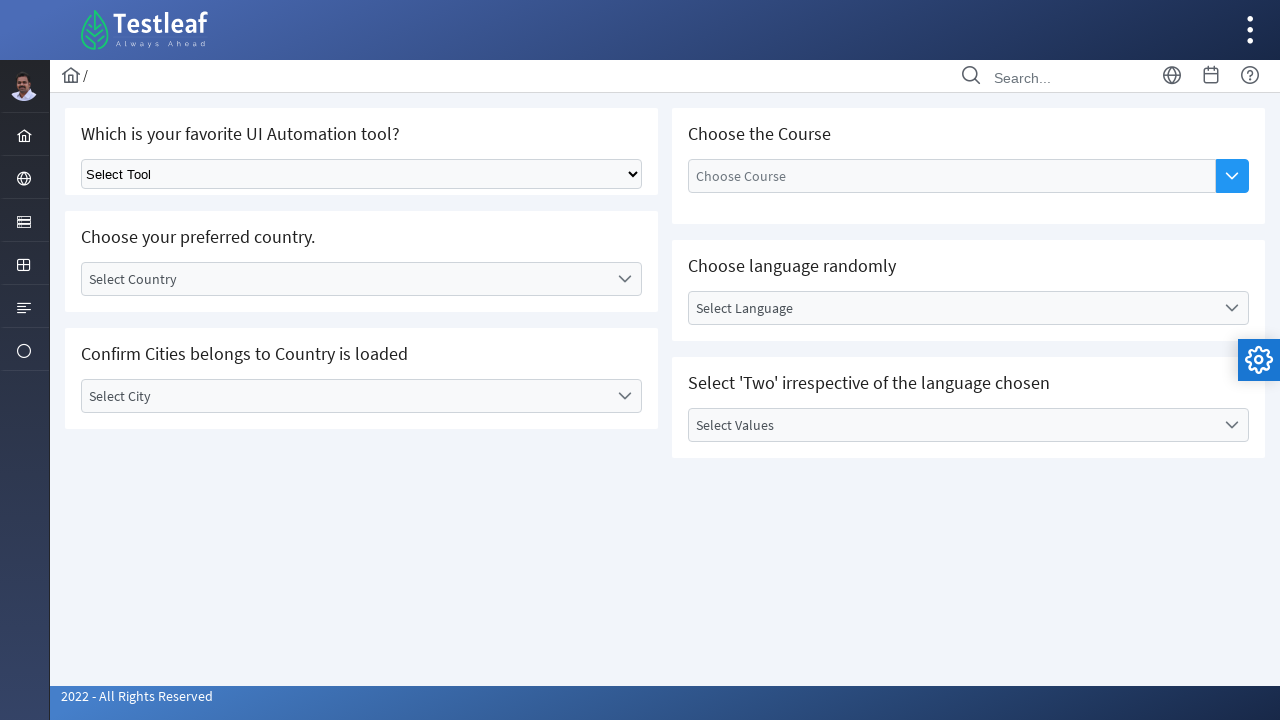

Selected dropdown option by index 1 (second option) on //*[@id="j_idt87"]/div/div[1]/div[1]/div/div/select
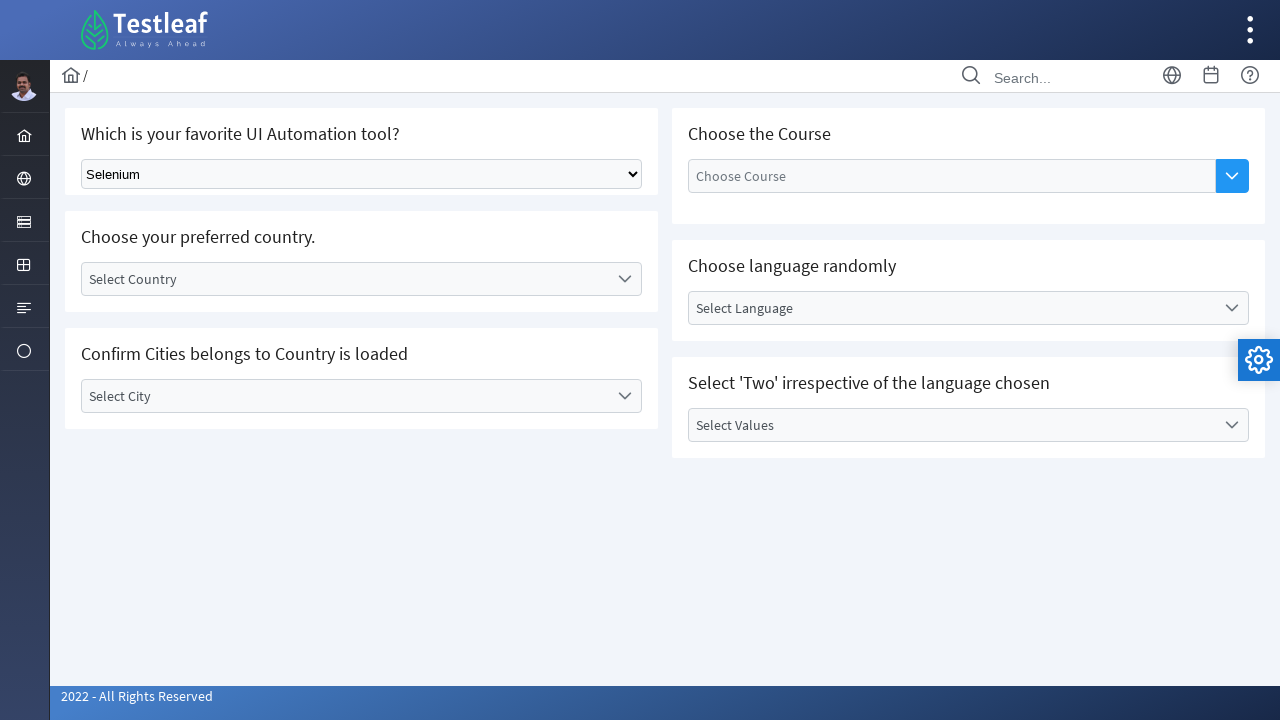

Selected dropdown option by visible text 'Cypress' on //*[@id="j_idt87"]/div/div[1]/div[1]/div/div/select
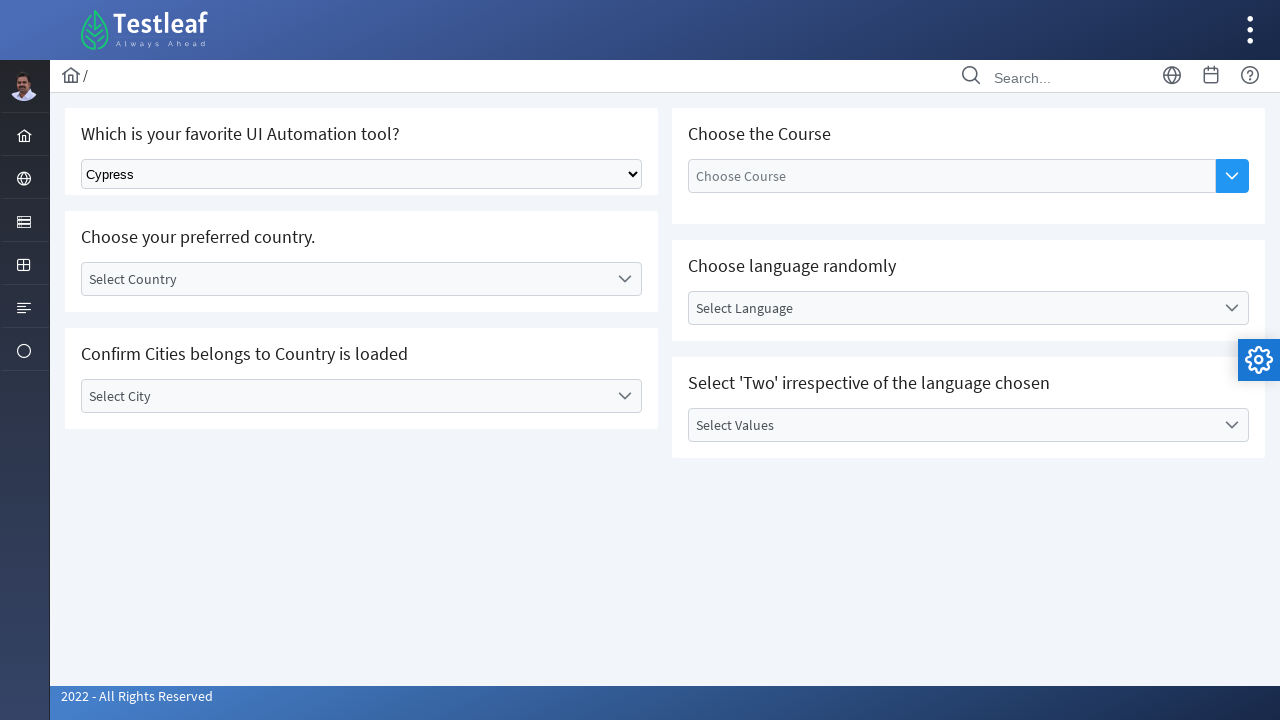

Located dropdown element
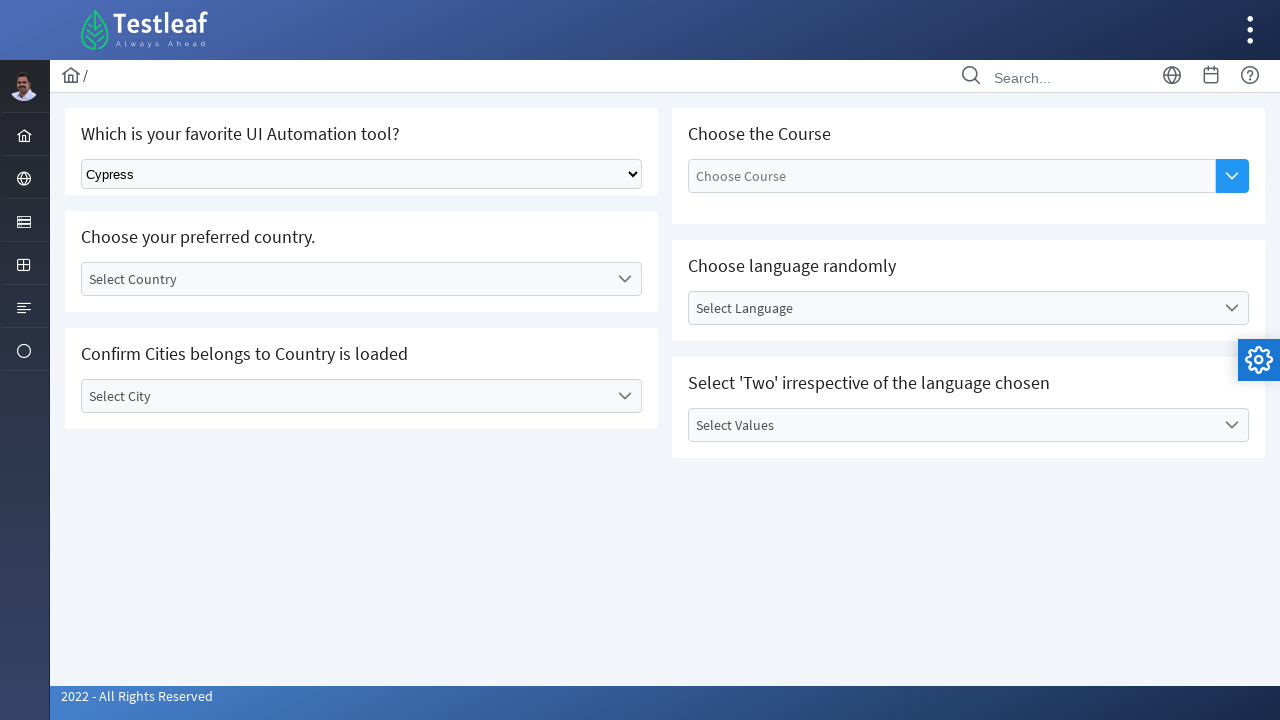

Retrieved all dropdown options - count: 5
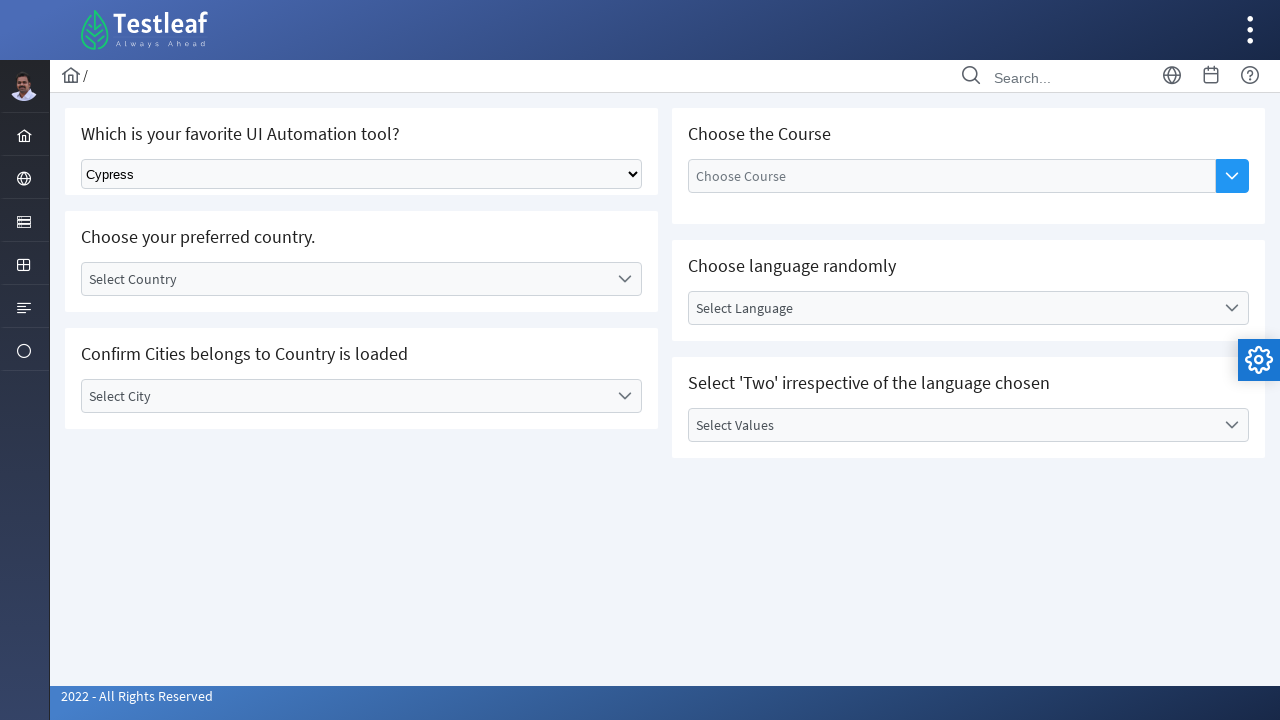

Changed dropdown value using keyboard input 'Playwright'
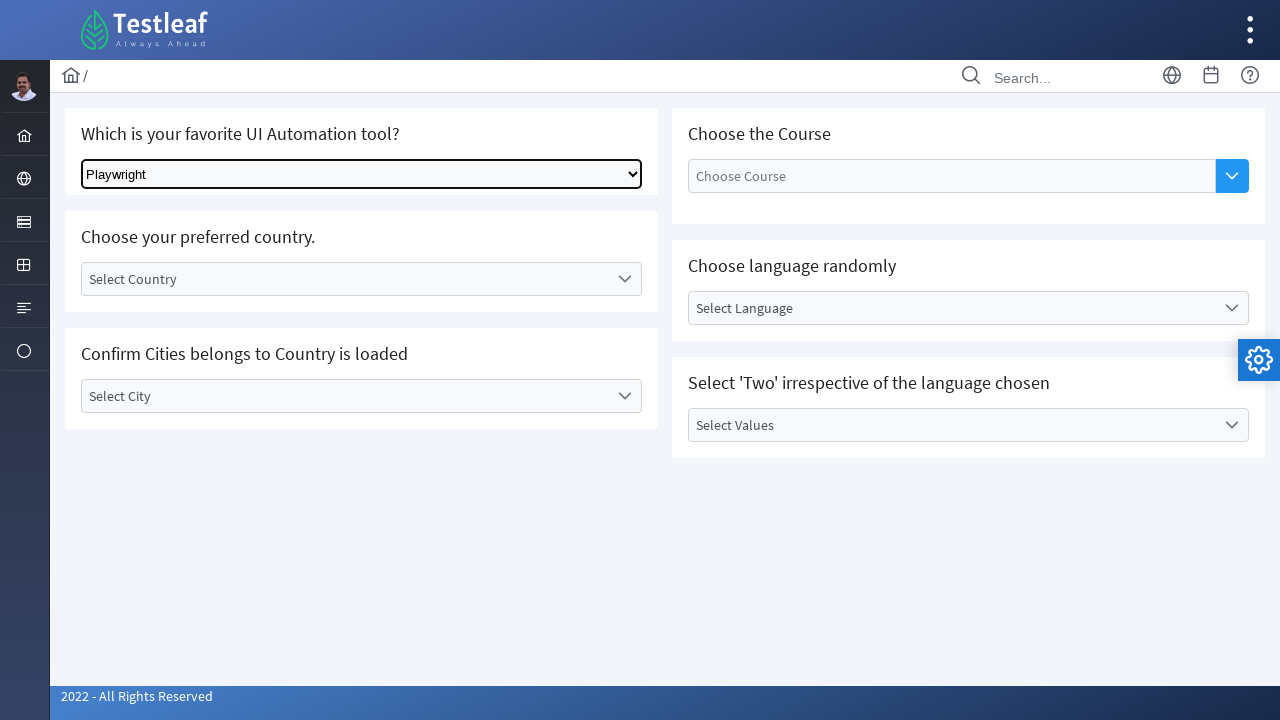

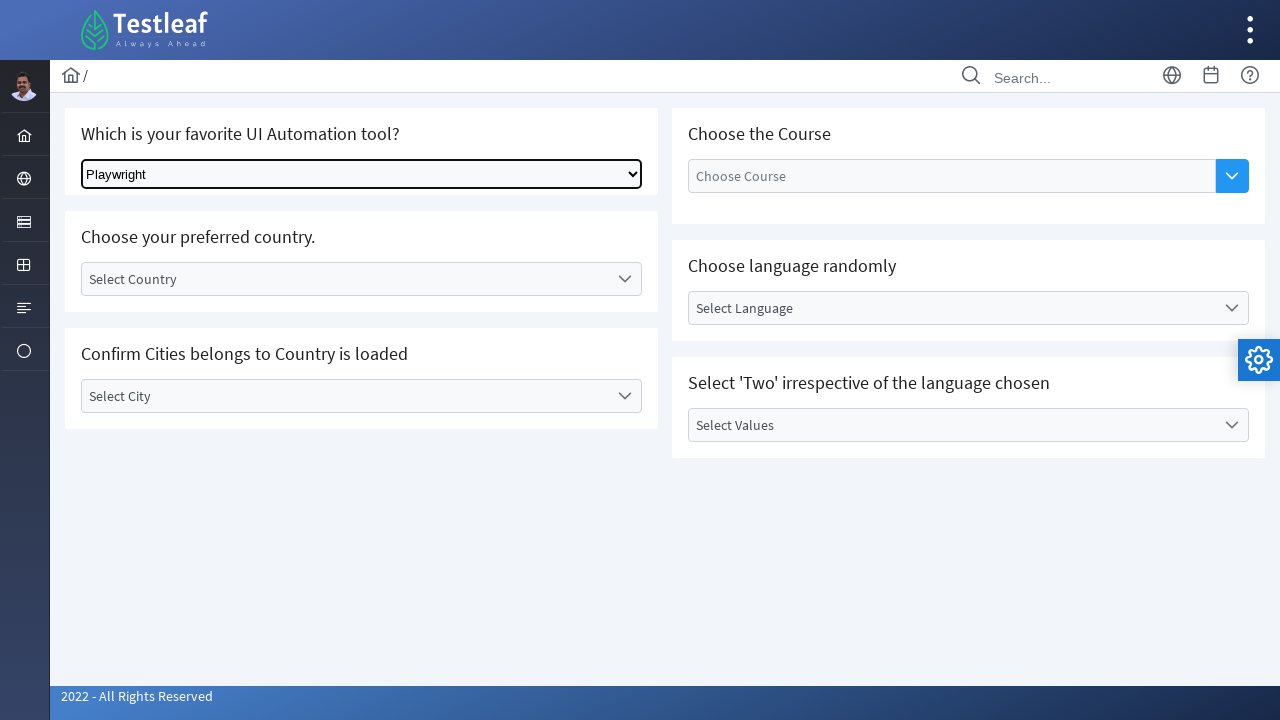